Tests that browser back button works correctly with todo filters

Starting URL: https://demo.playwright.dev/todomvc

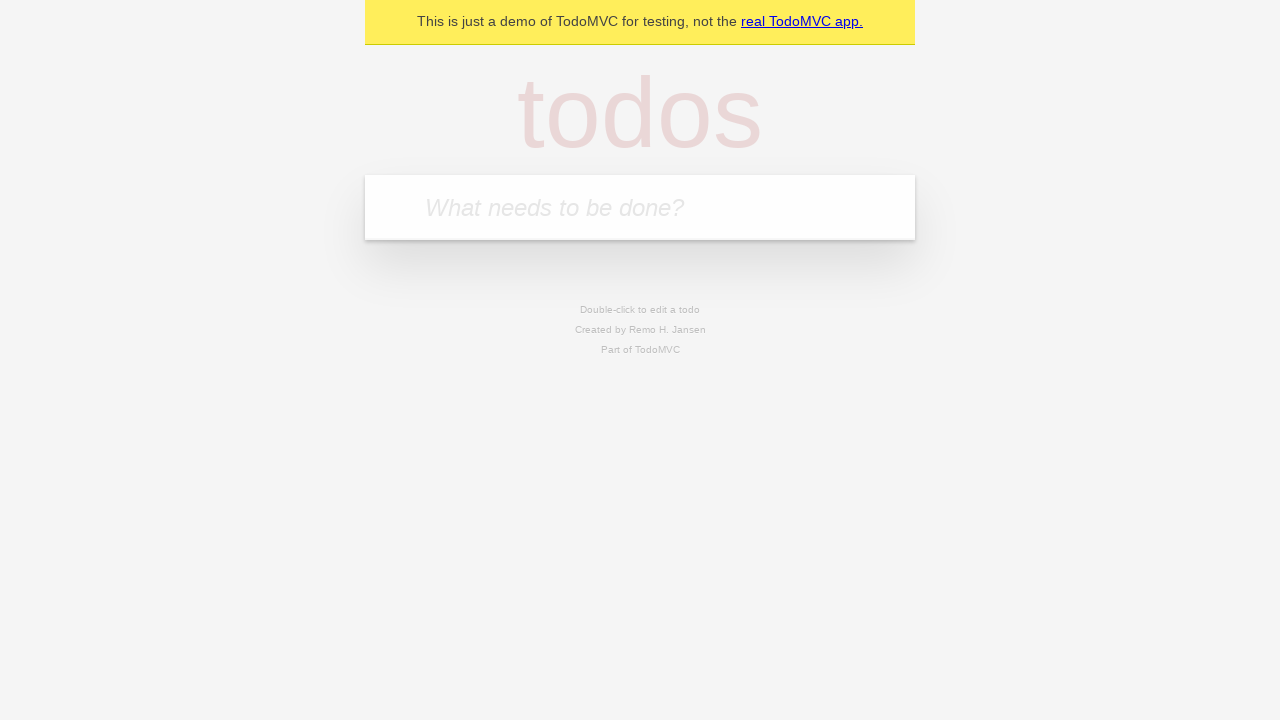

Filled todo input with 'buy some cheese' on internal:attr=[placeholder="What needs to be done?"i]
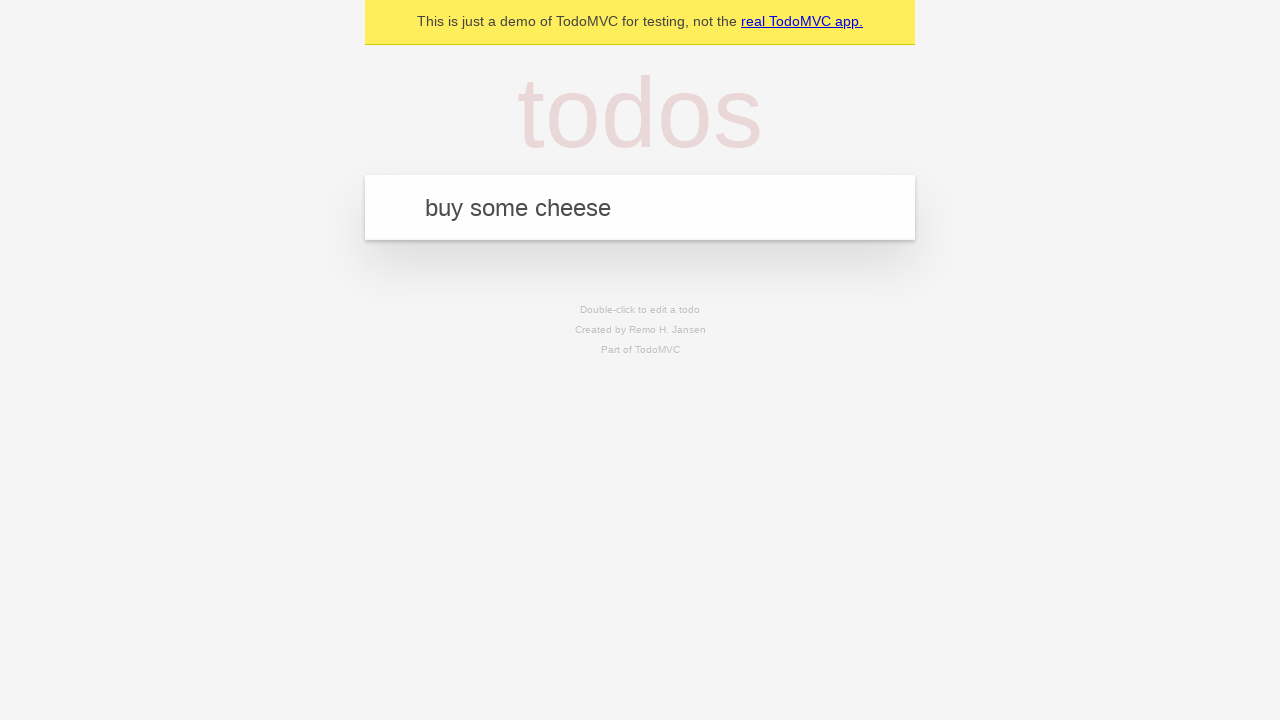

Pressed Enter to create todo 'buy some cheese' on internal:attr=[placeholder="What needs to be done?"i]
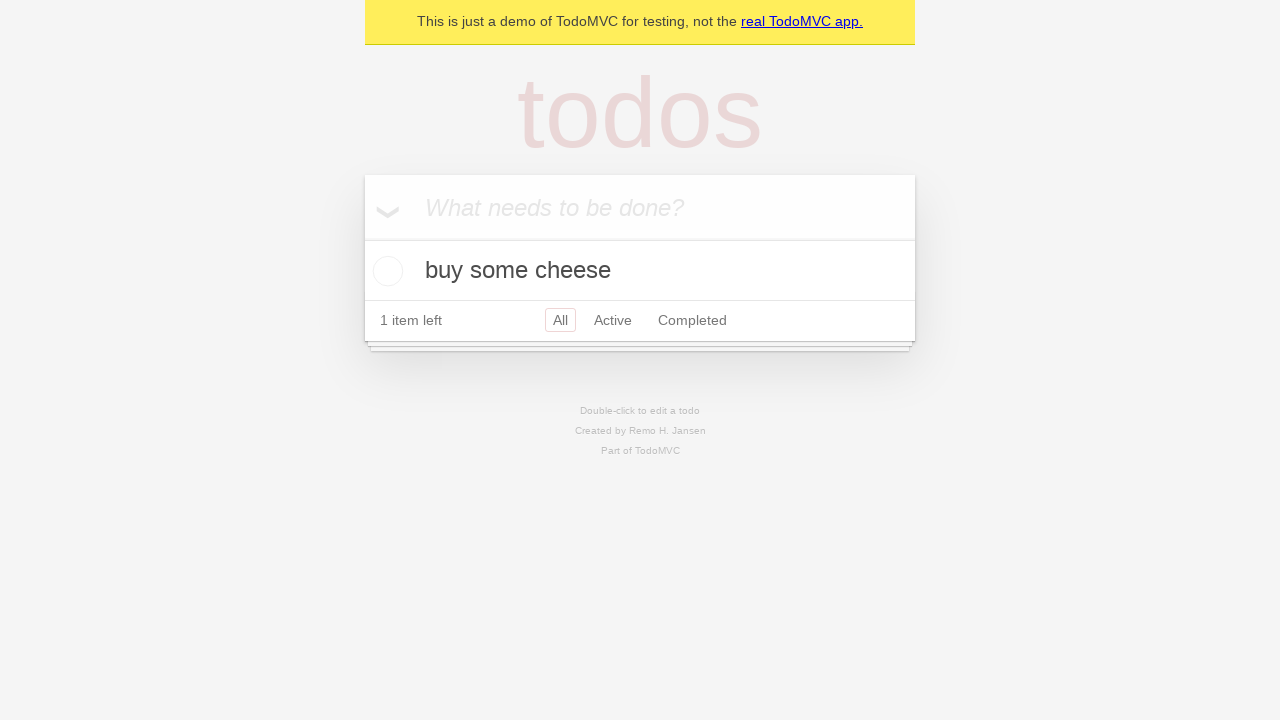

Filled todo input with 'feed the cat' on internal:attr=[placeholder="What needs to be done?"i]
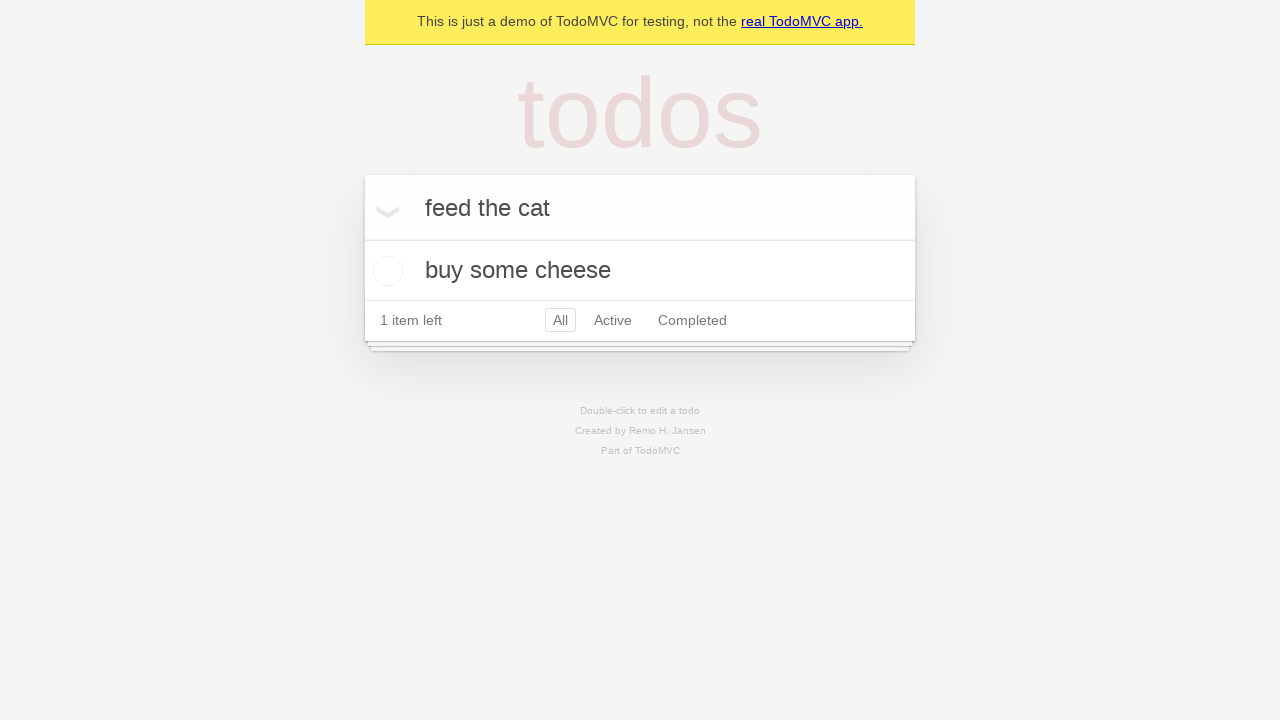

Pressed Enter to create todo 'feed the cat' on internal:attr=[placeholder="What needs to be done?"i]
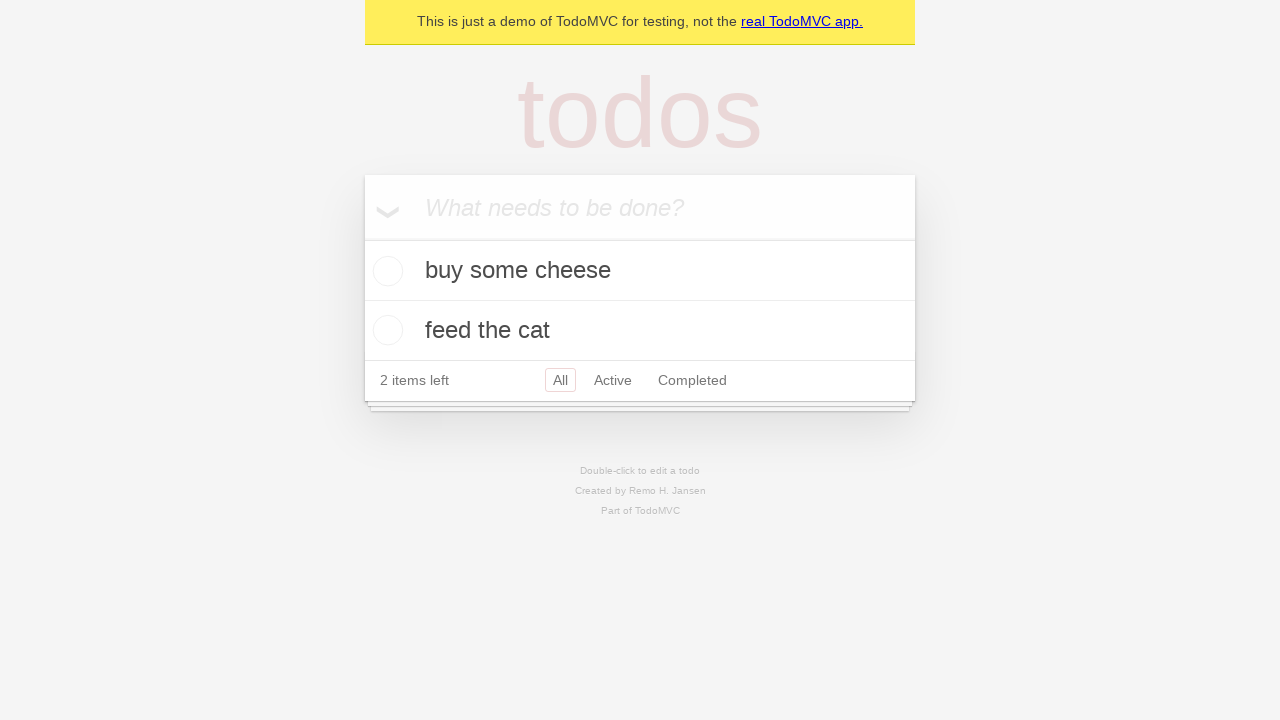

Filled todo input with 'book a doctors appointment' on internal:attr=[placeholder="What needs to be done?"i]
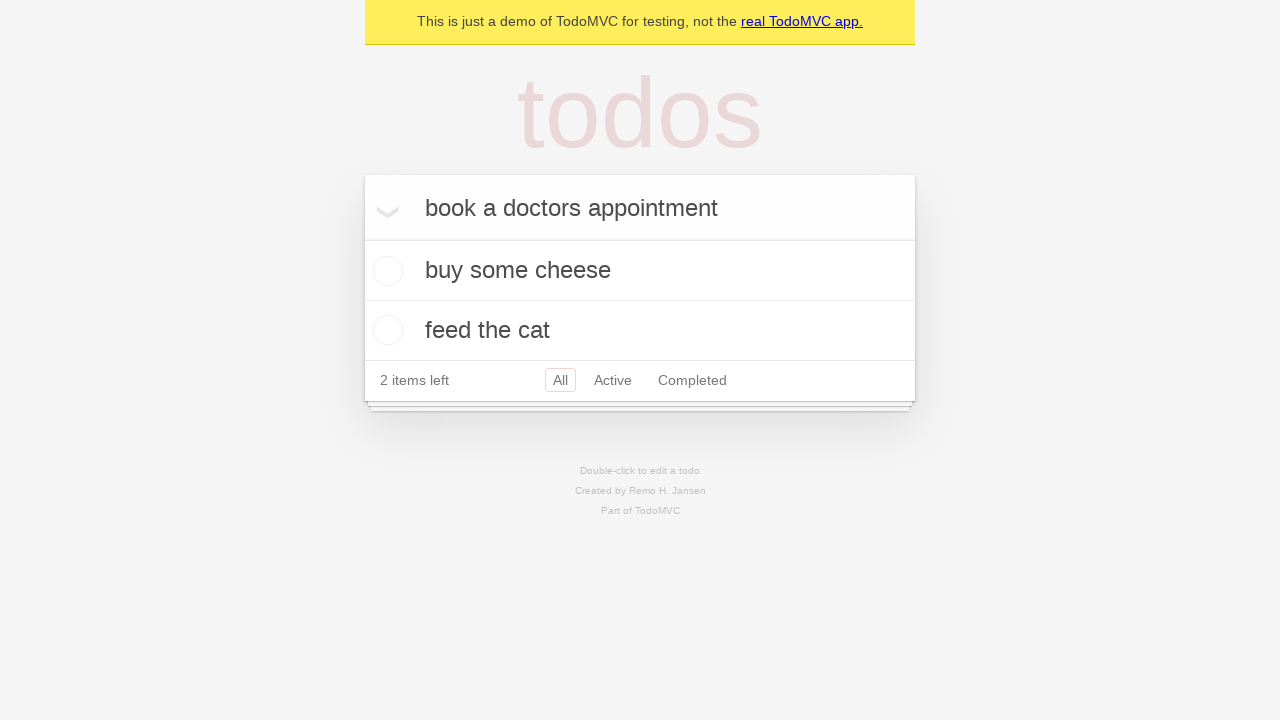

Pressed Enter to create todo 'book a doctors appointment' on internal:attr=[placeholder="What needs to be done?"i]
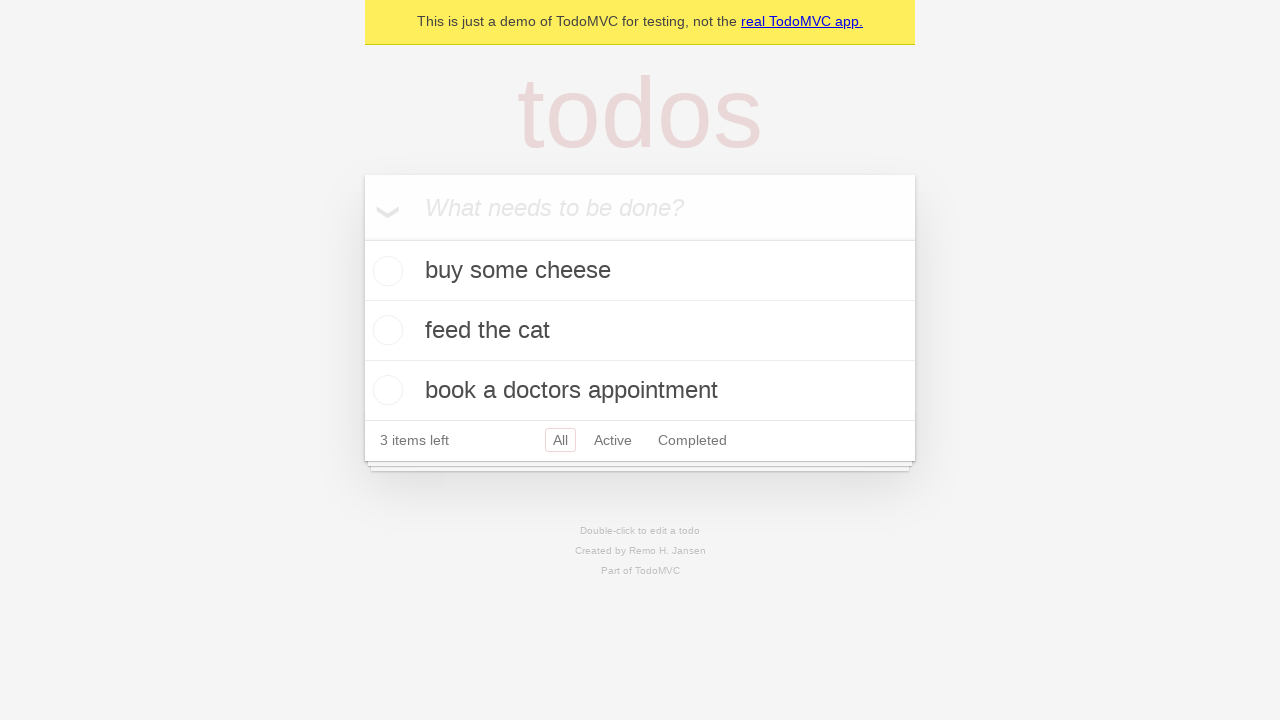

Checked the second todo item at (385, 330) on internal:testid=[data-testid="todo-item"s] >> nth=1 >> internal:role=checkbox
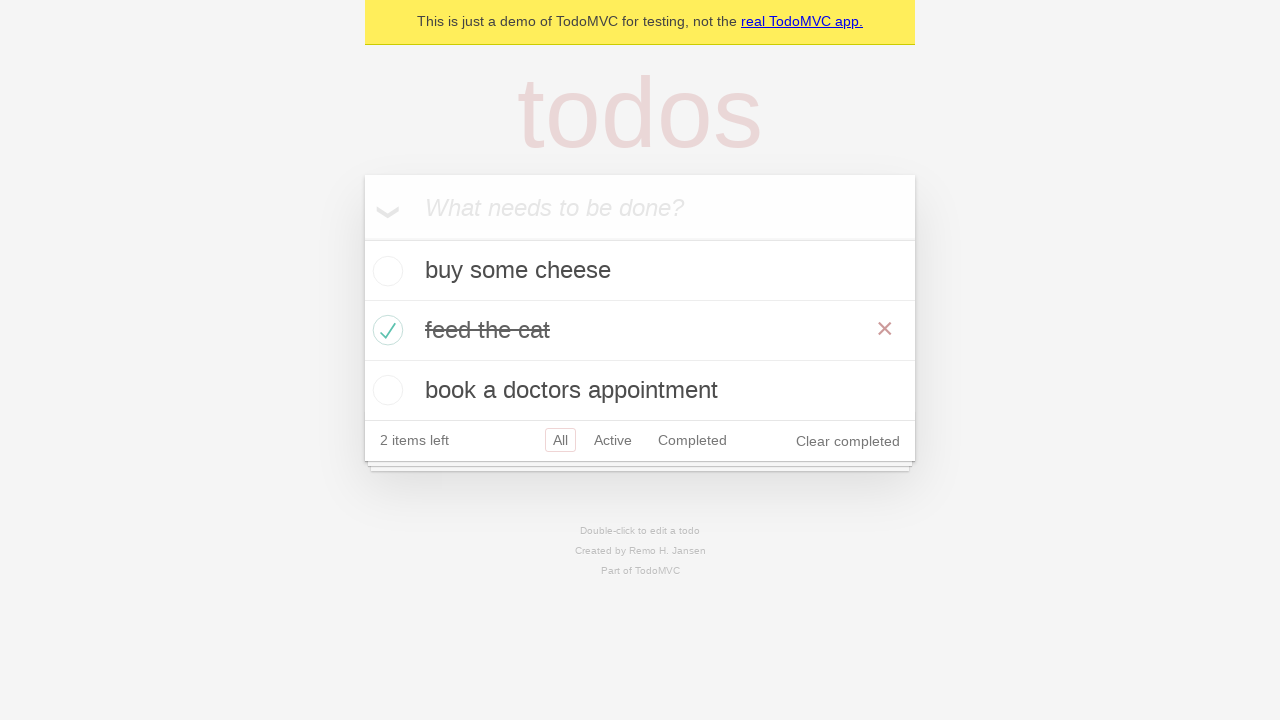

Clicked 'All' filter at (560, 440) on internal:role=link[name="All"i]
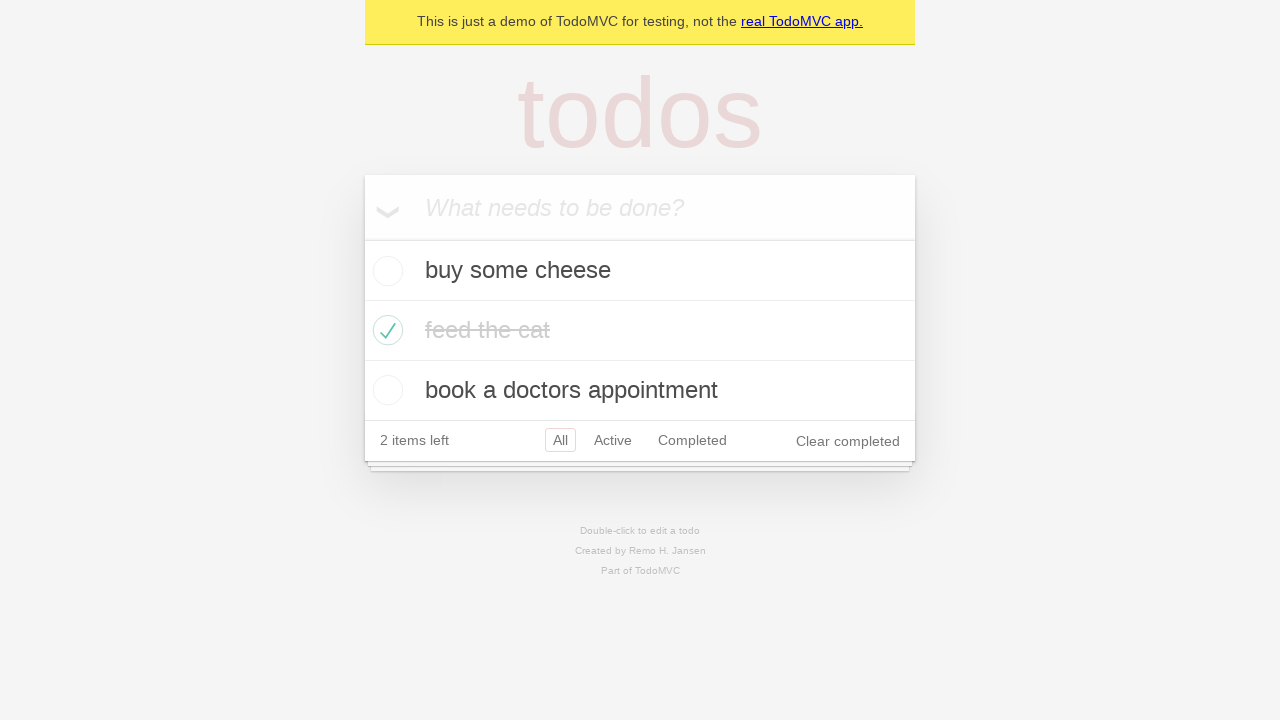

Clicked 'Active' filter at (613, 440) on internal:role=link[name="Active"i]
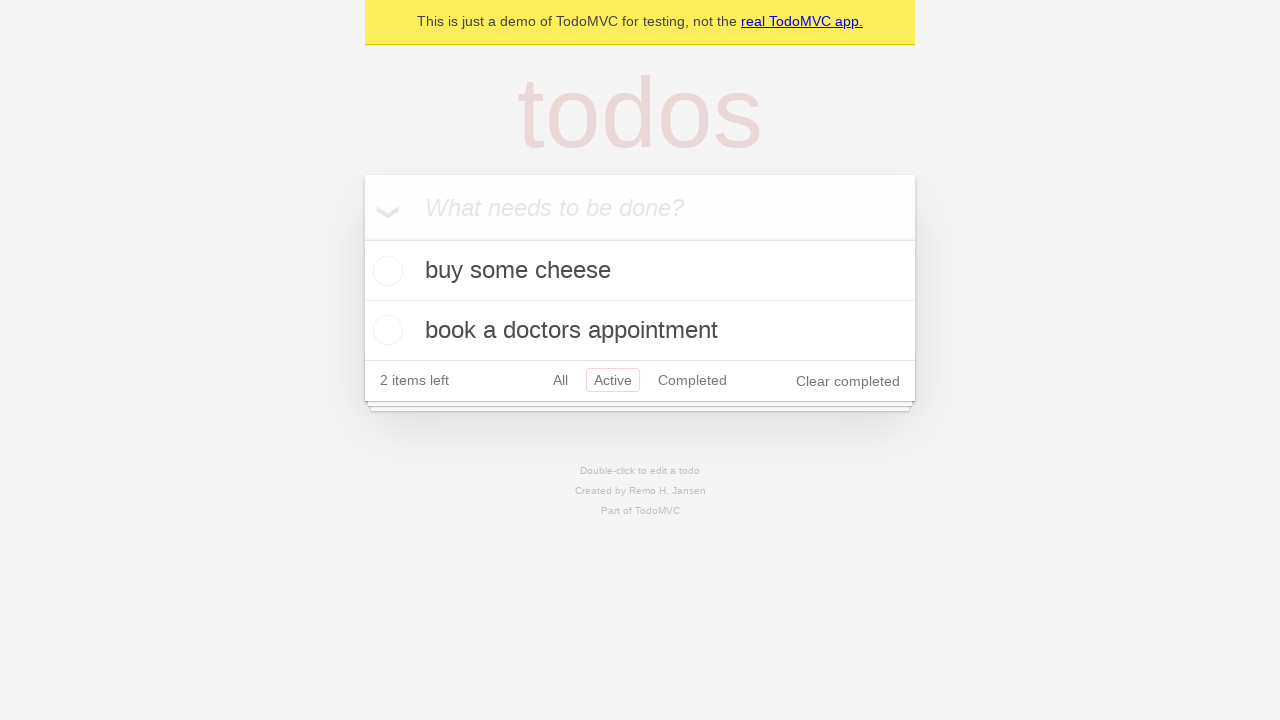

Clicked 'Completed' filter at (692, 380) on internal:role=link[name="Completed"i]
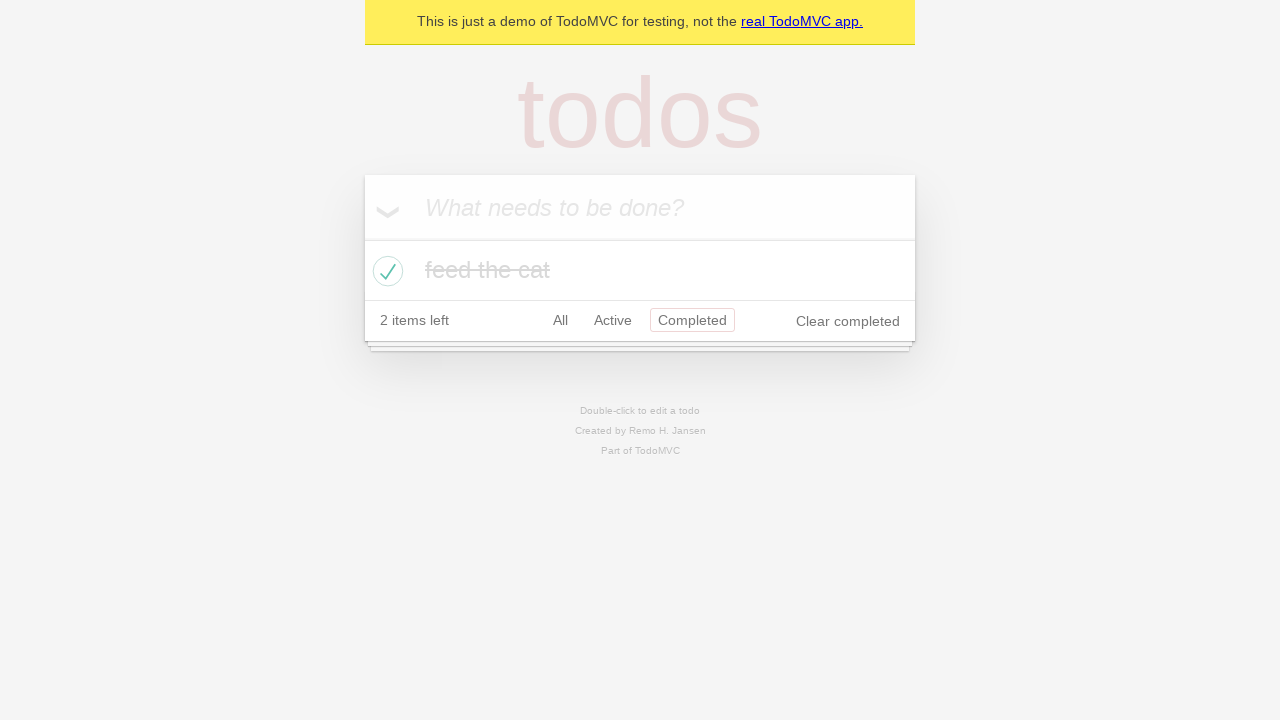

Navigated back to 'Active' filter
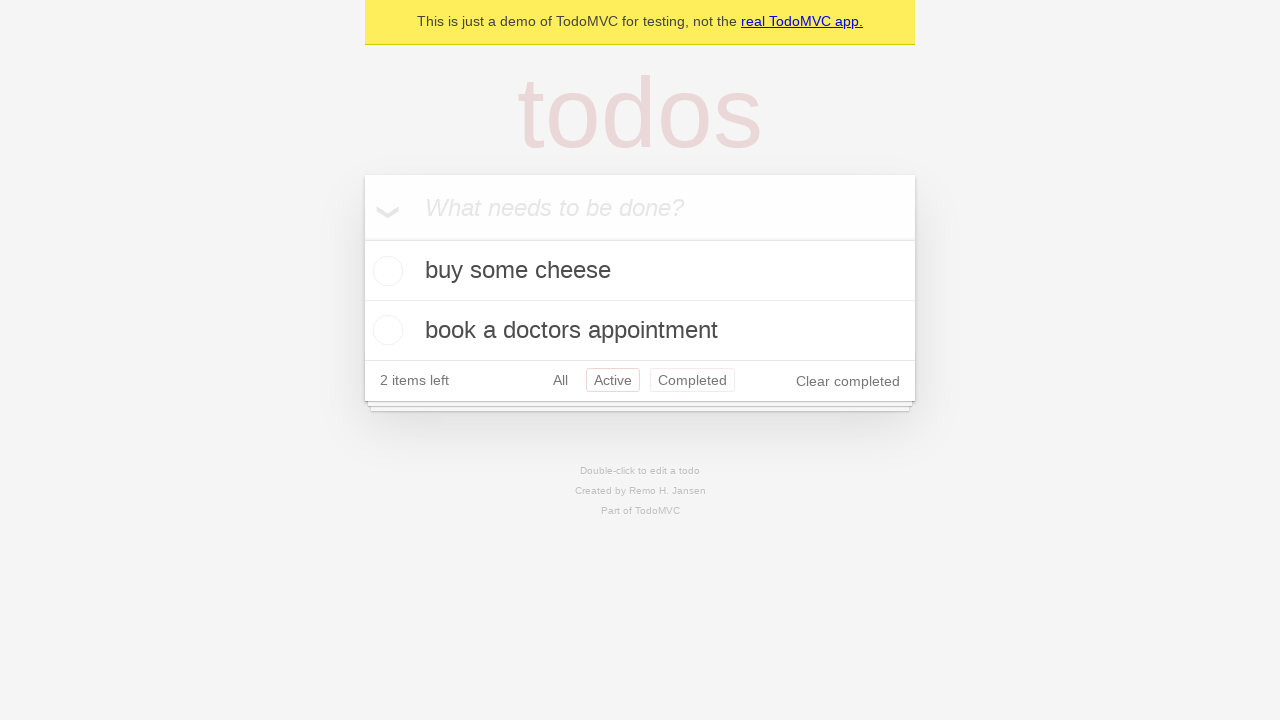

Navigated back to 'All' filter
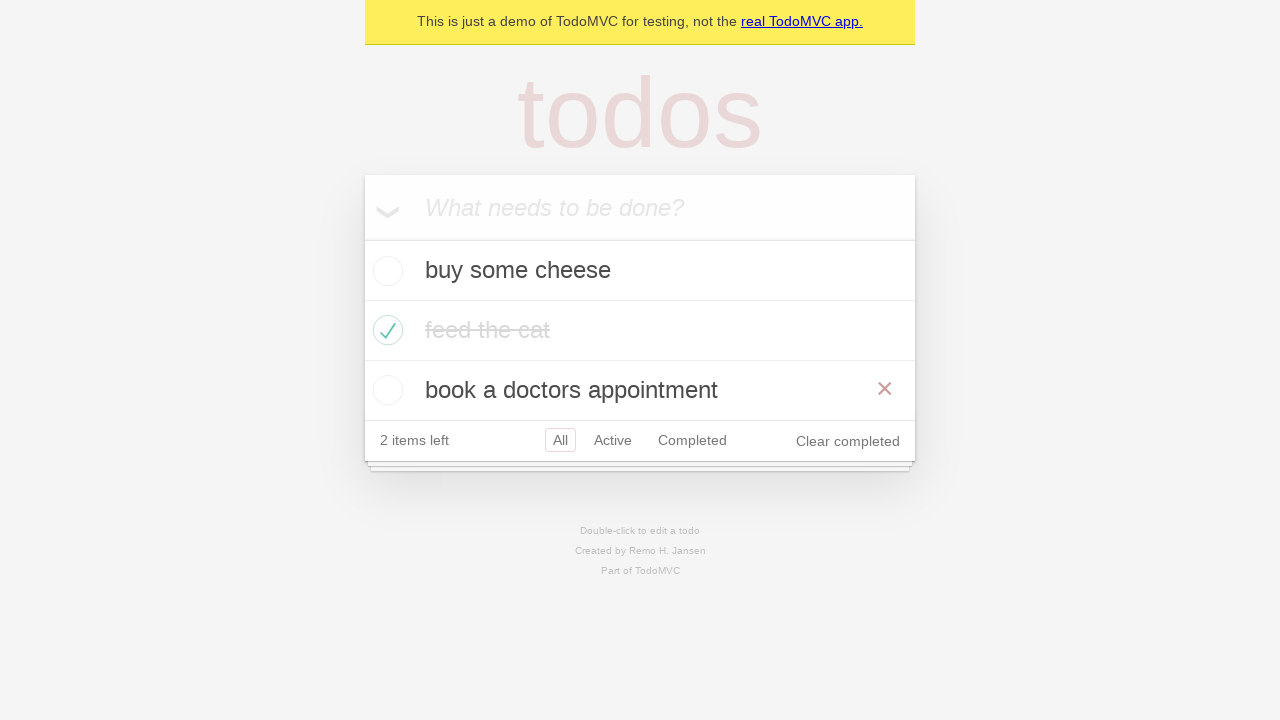

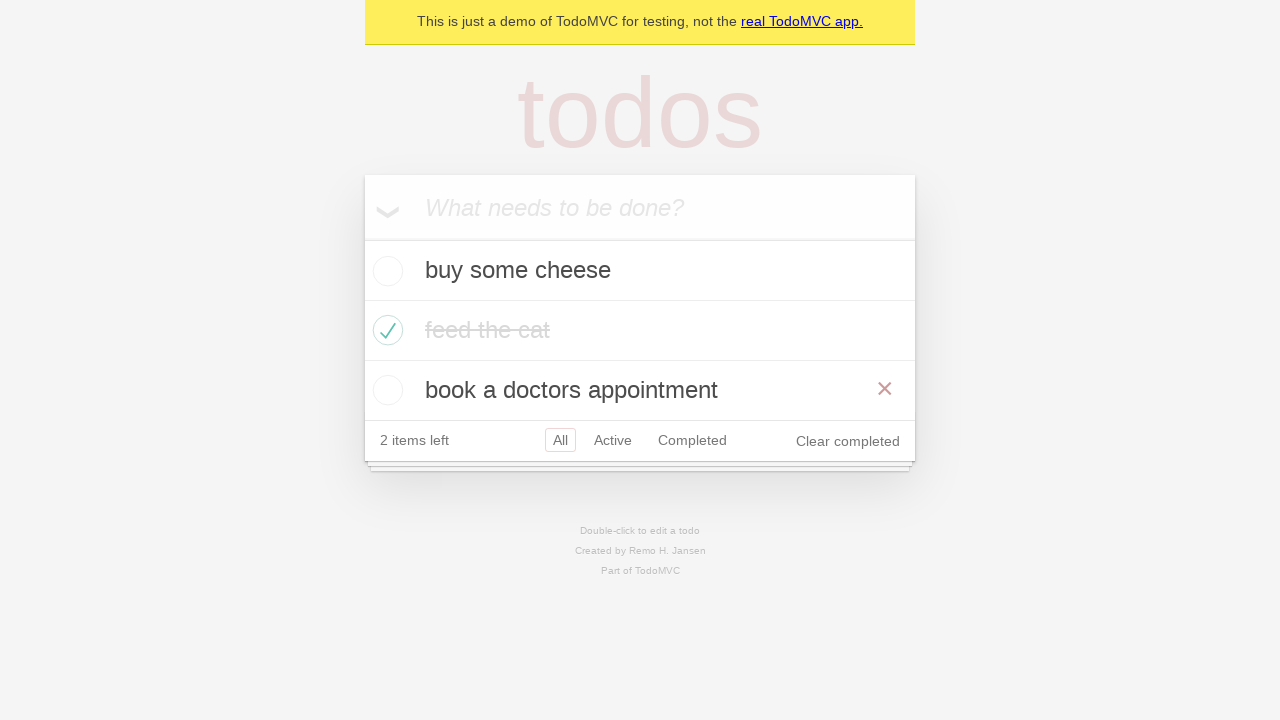